Tests navigation to the registration page by clicking the registration link and verifying the URL changes to the registration page.

Starting URL: https://qa.koel.app/

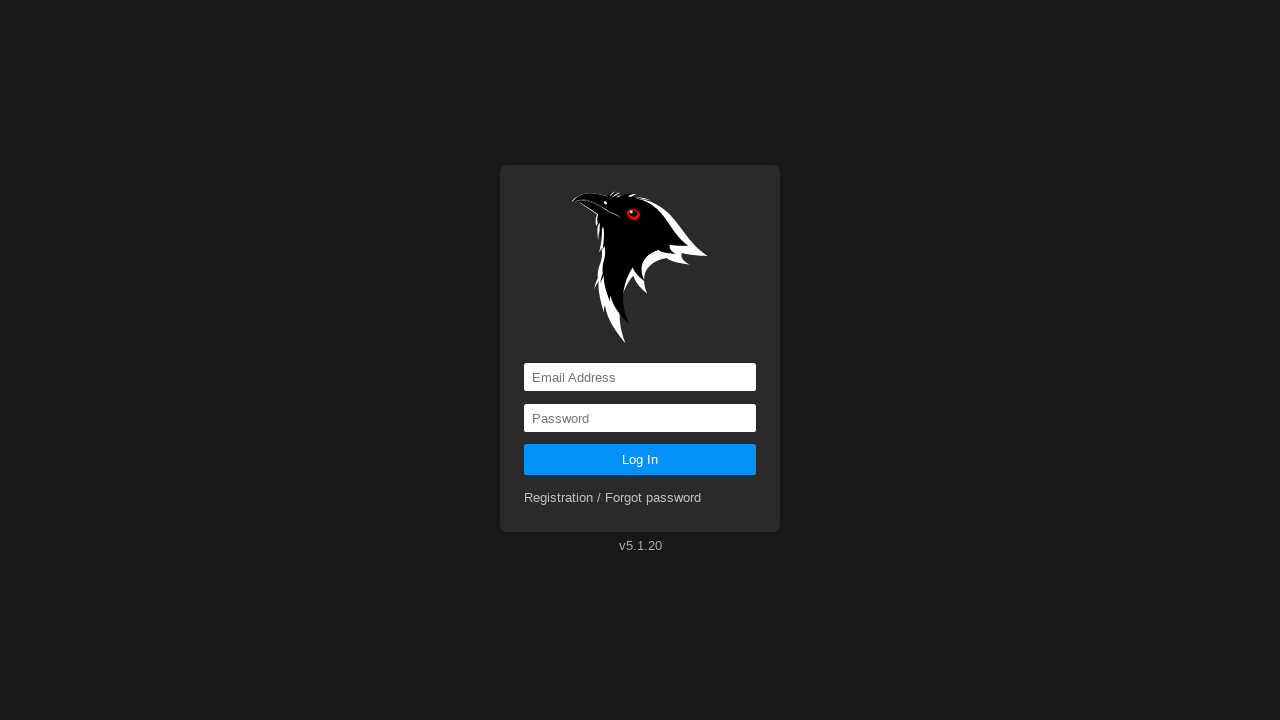

Clicked the registration link at (613, 498) on a[href='registration']
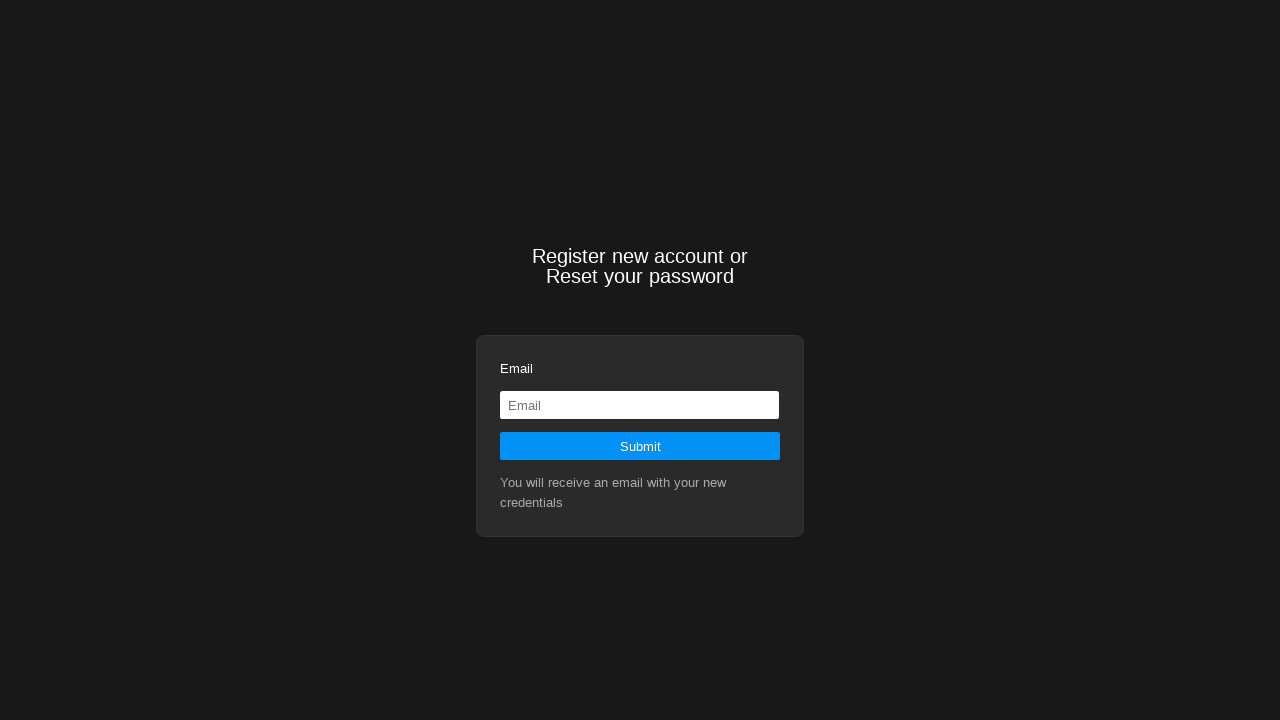

Waited for navigation to registration page URL
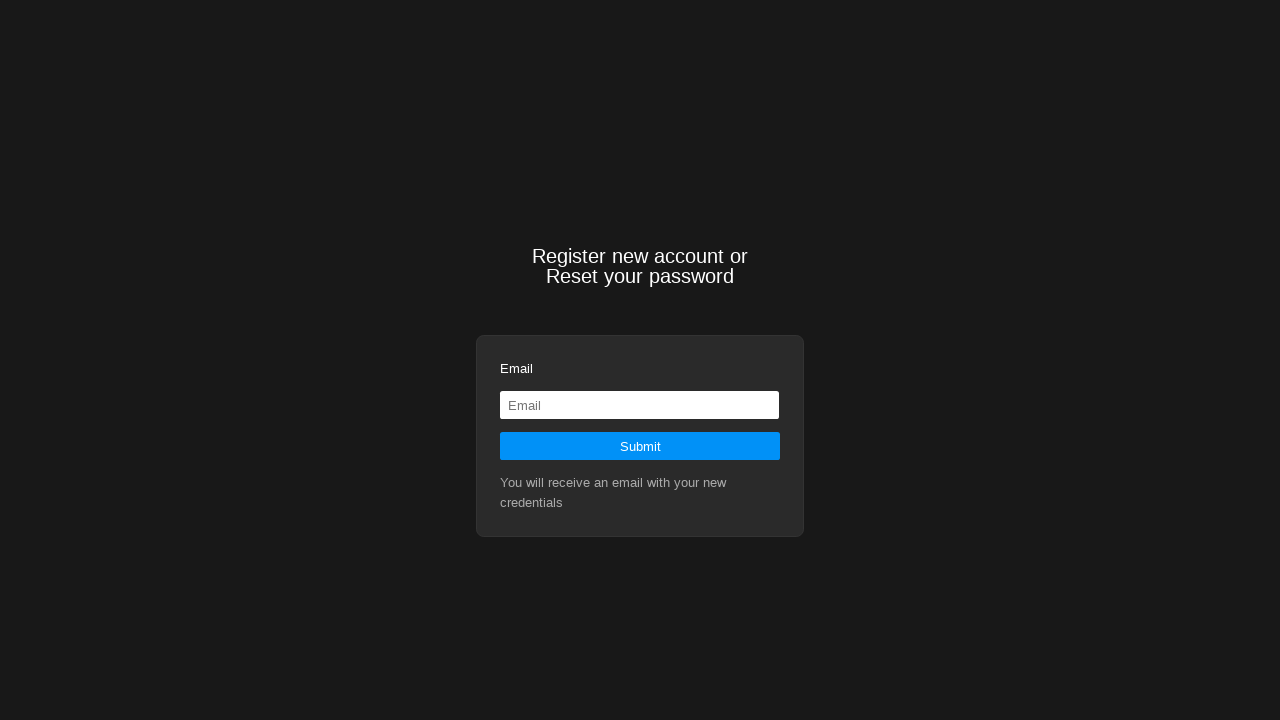

Verified current URL is the registration page (https://qa.koel.app/registration)
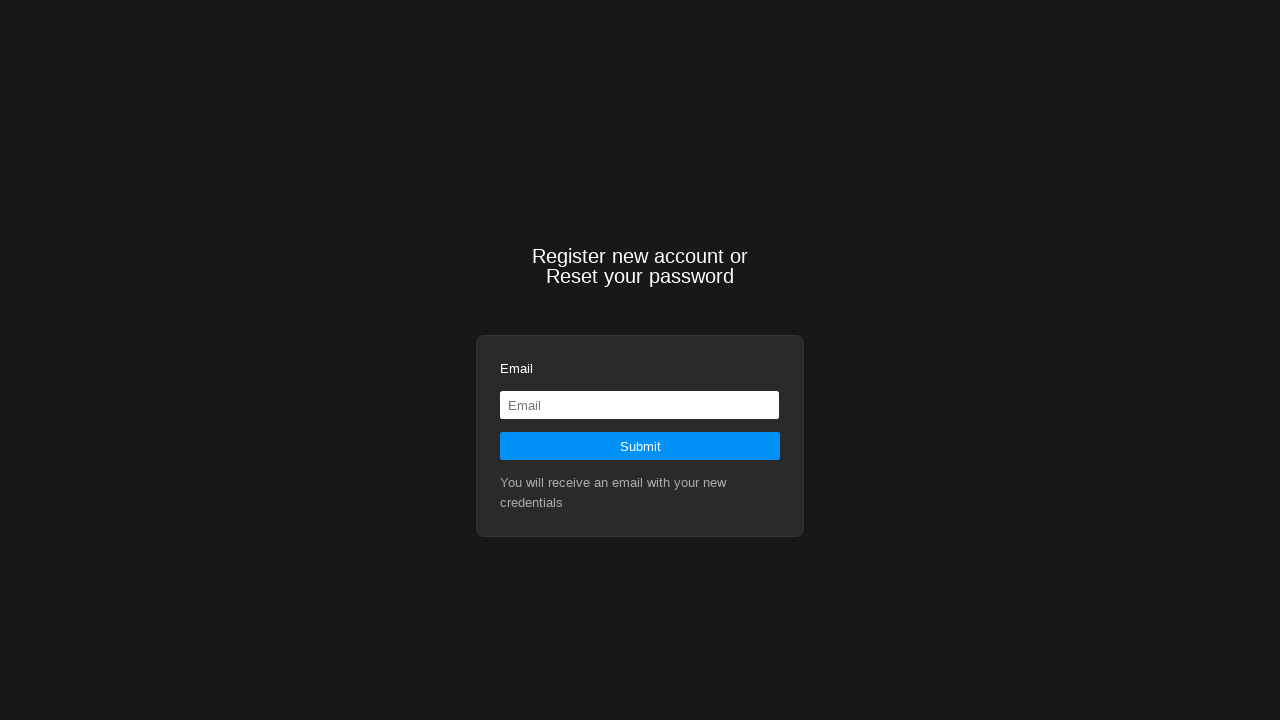

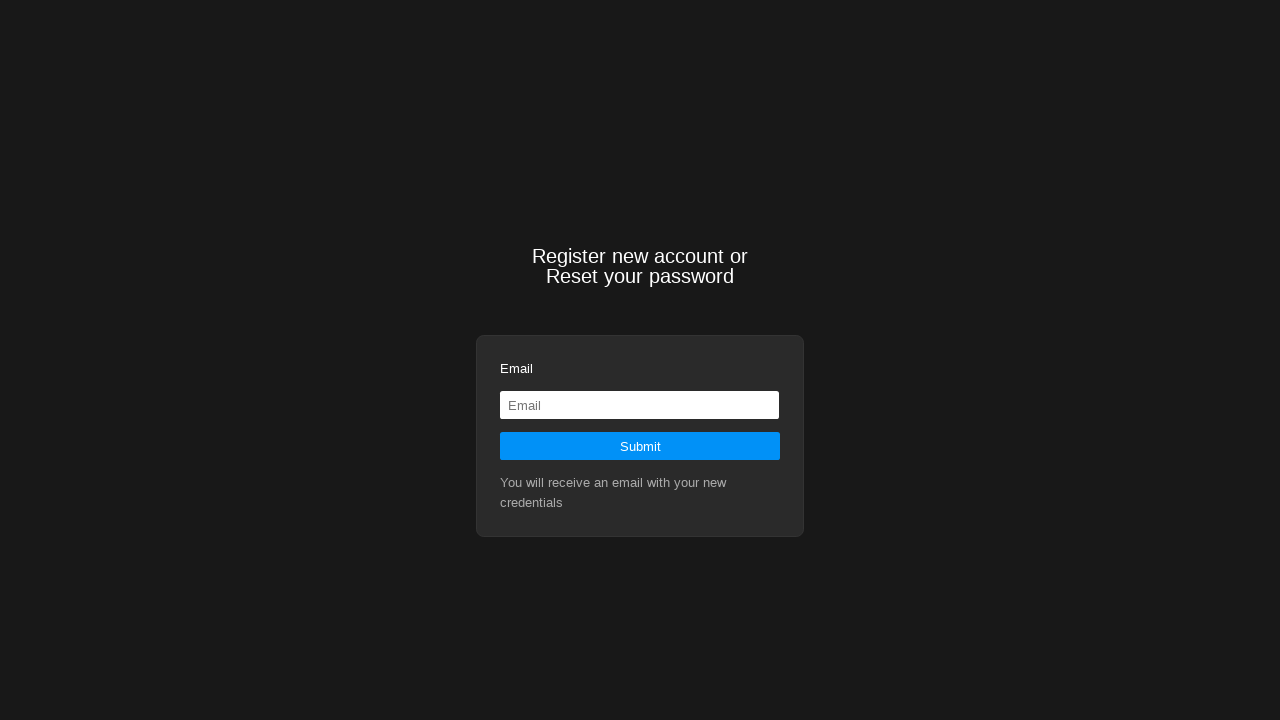